Tests a Selenium practice form by filling out personal information fields including first name, last name, selecting gender, experience level, date, profession, tools, and continent dropdown, then submitting the form.

Starting URL: https://www.techlistic.com/p/selenium-practice-form.html

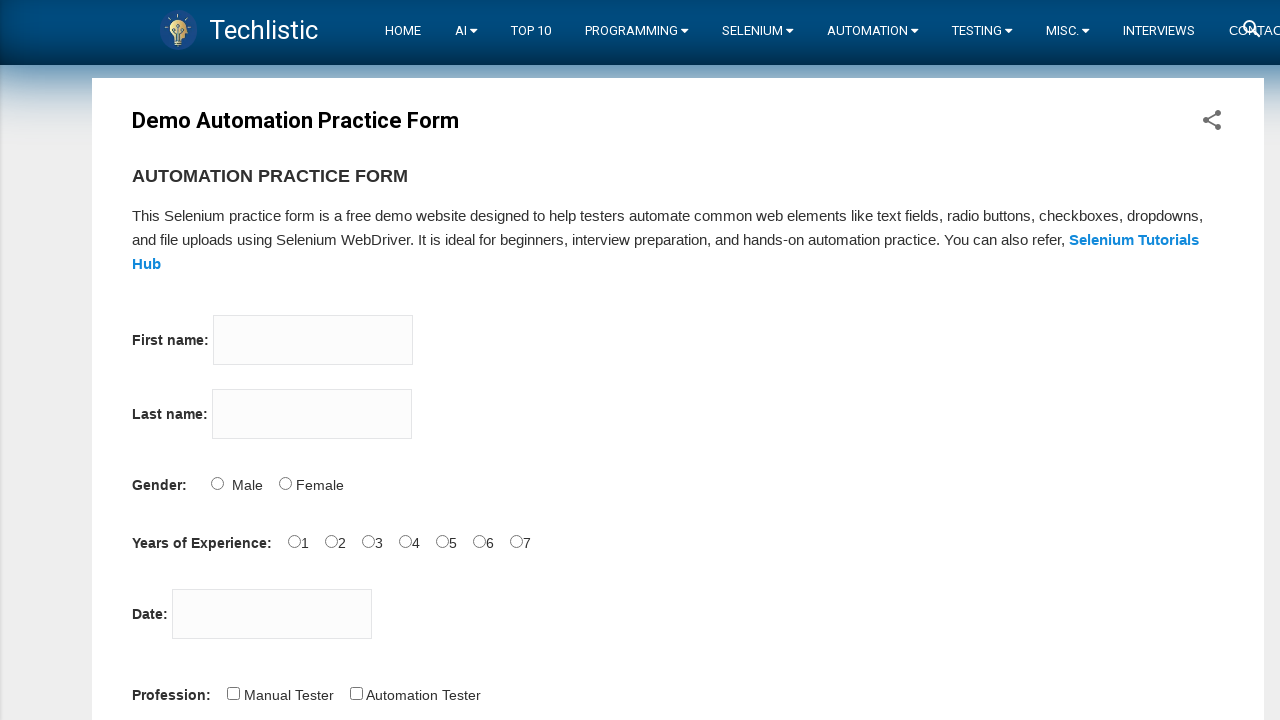

Filled first name field with 'Alexandra' on input[name='firstname']
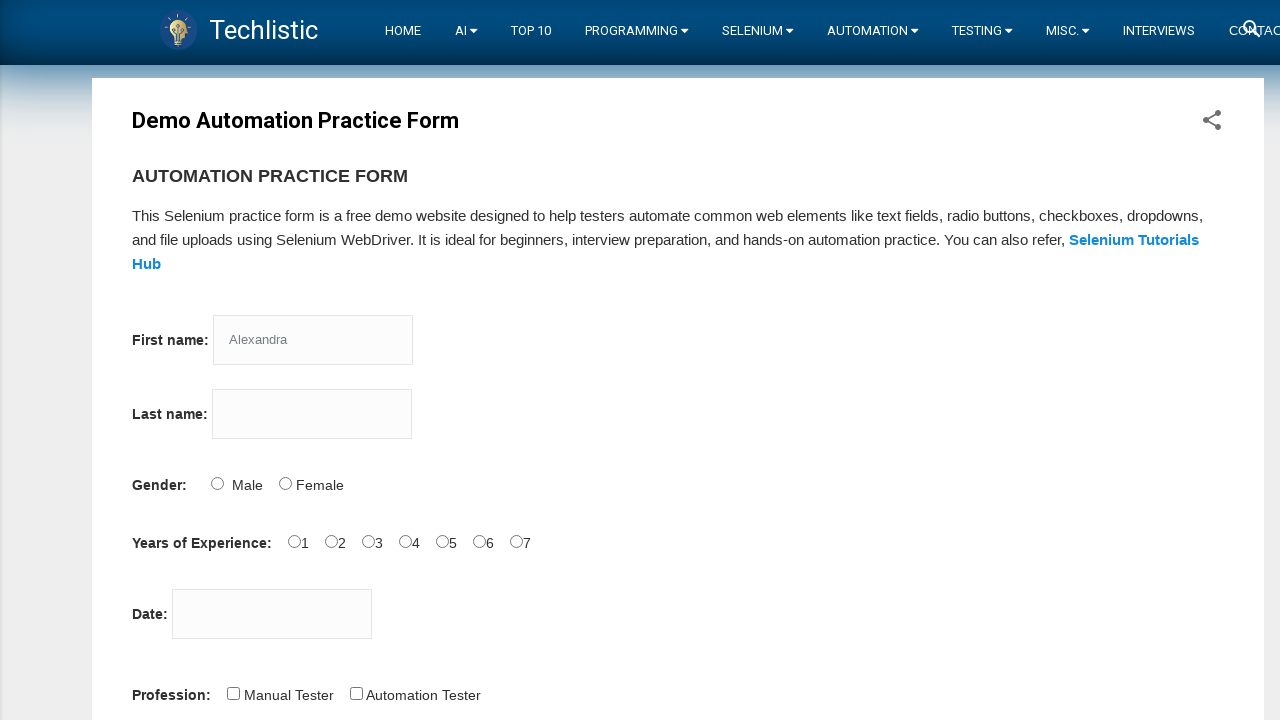

Filled last name field with 'Thompson' on input[name='lastname']
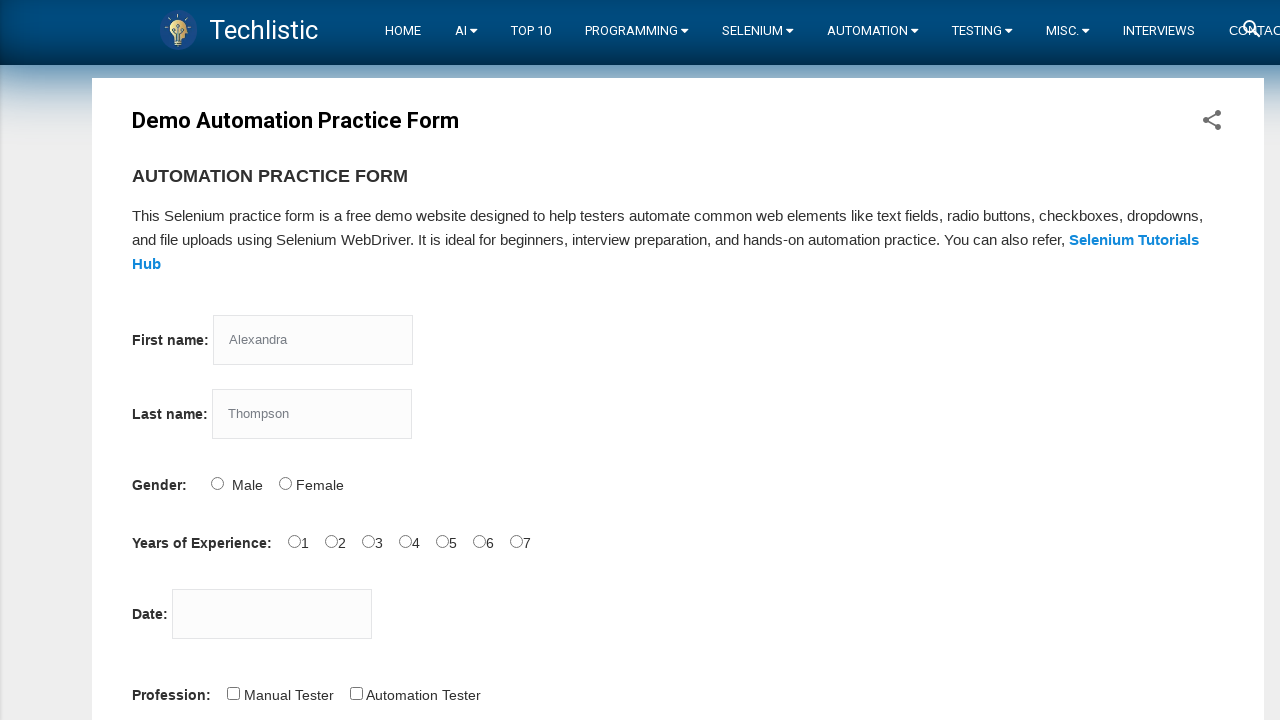

Selected Female gender option at (285, 483) on input#sex-1
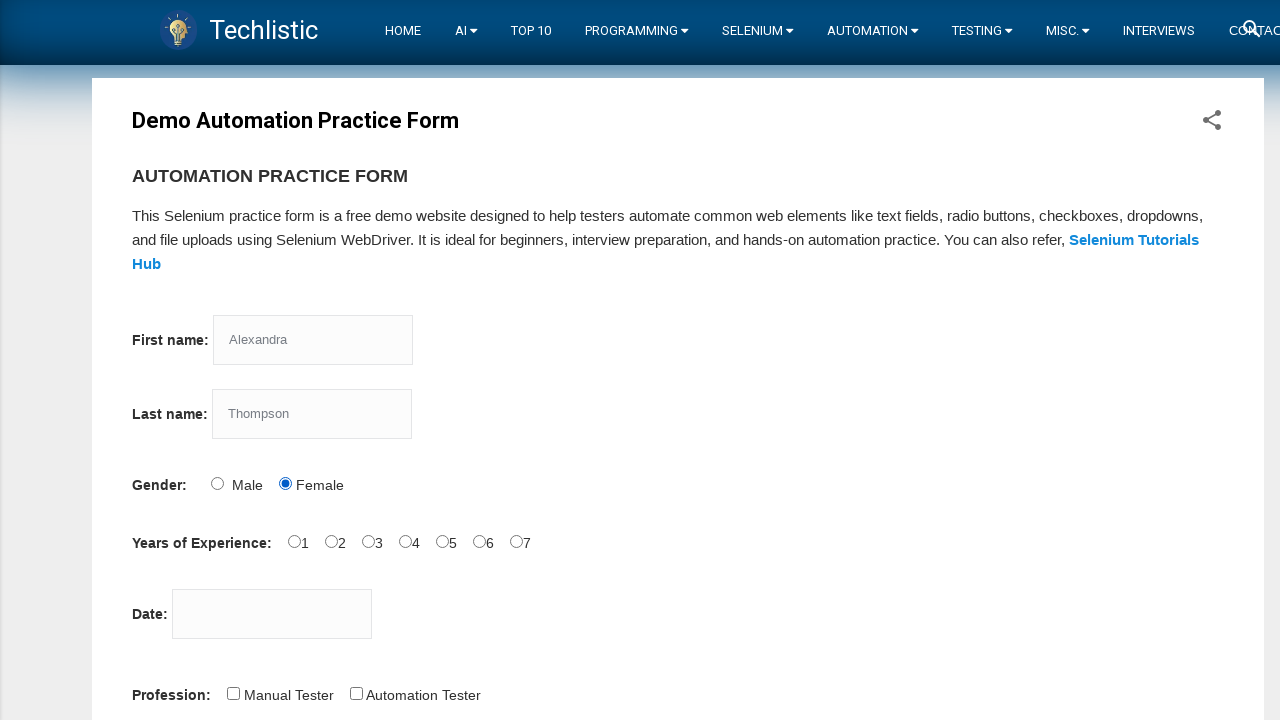

Selected 0 years experience level at (294, 541) on input#exp-0
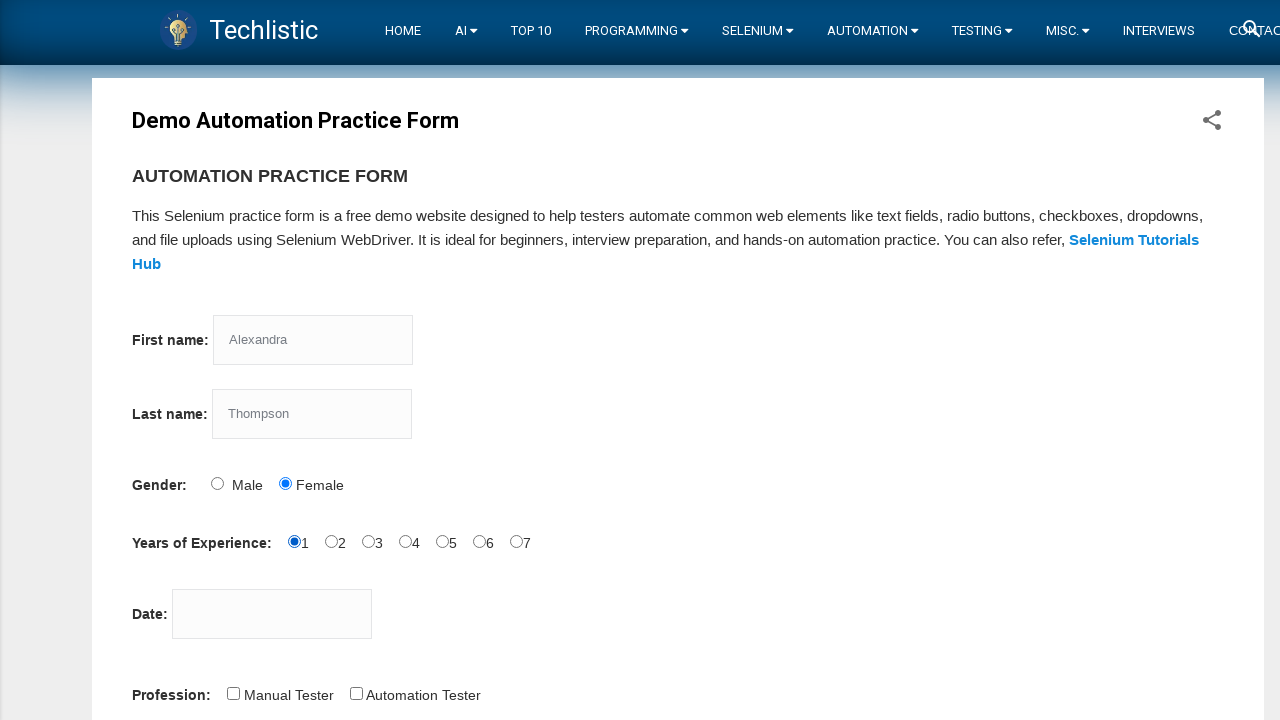

Filled date field with '25-03-2025' on input#datepicker
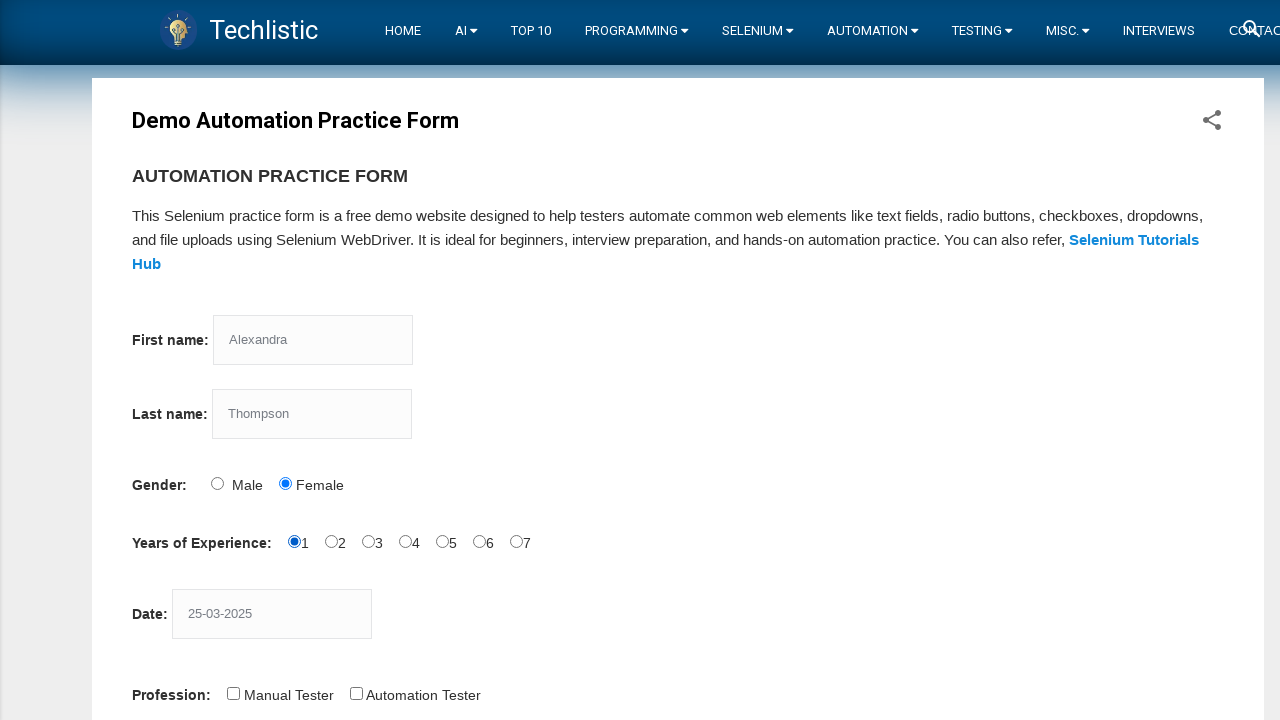

Selected Automation Tester profession at (356, 693) on input#profession-1
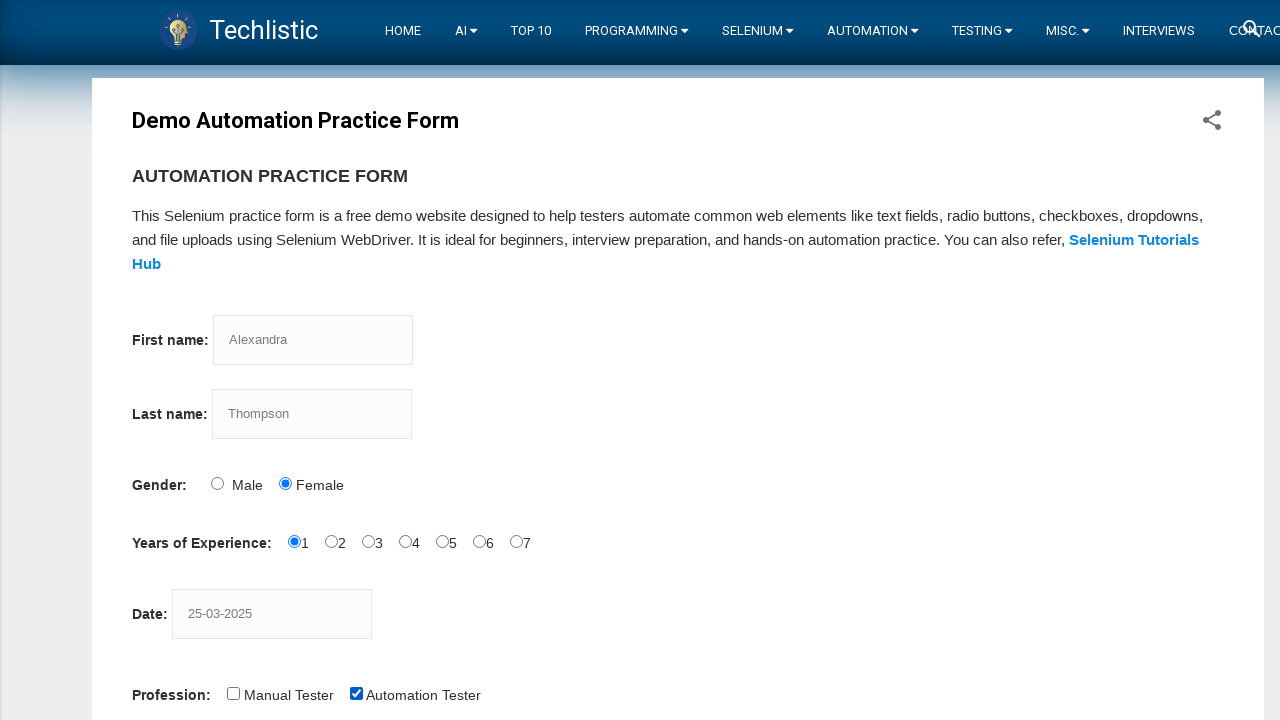

Selected Selenium IDE tool at (446, 360) on input#tool-2
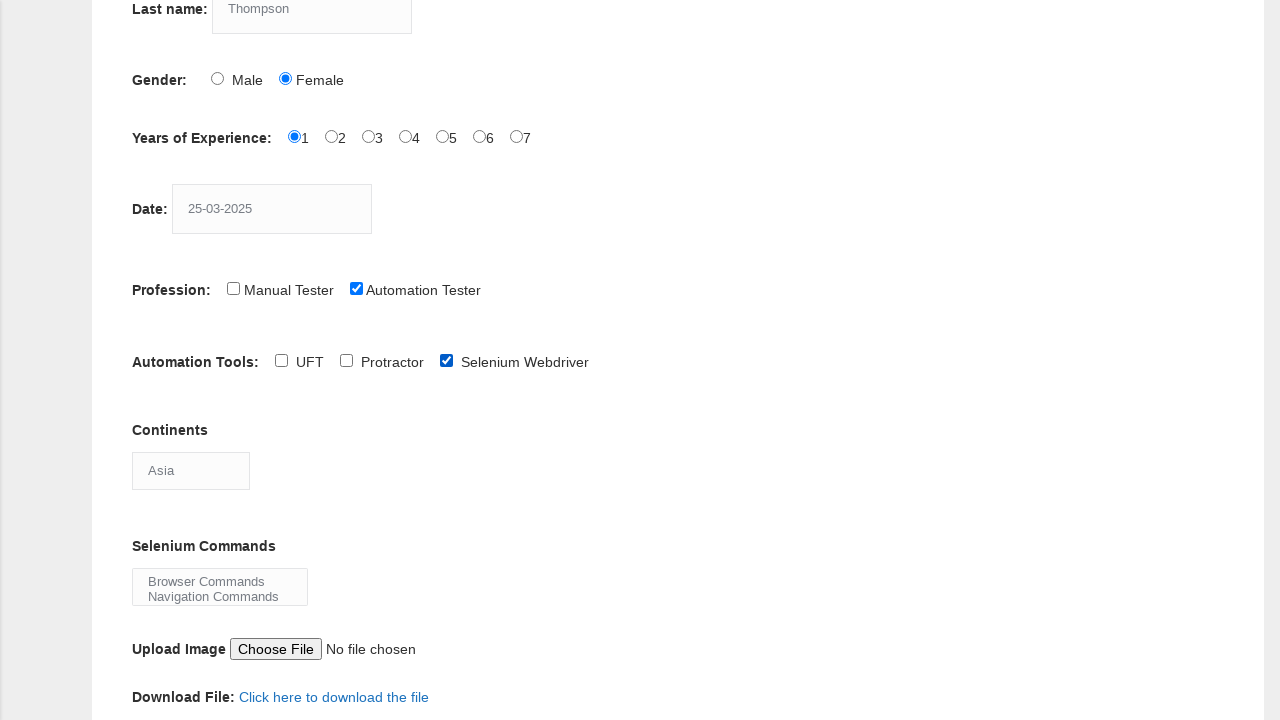

Clicked continents dropdown to open it at (191, 470) on select#continents
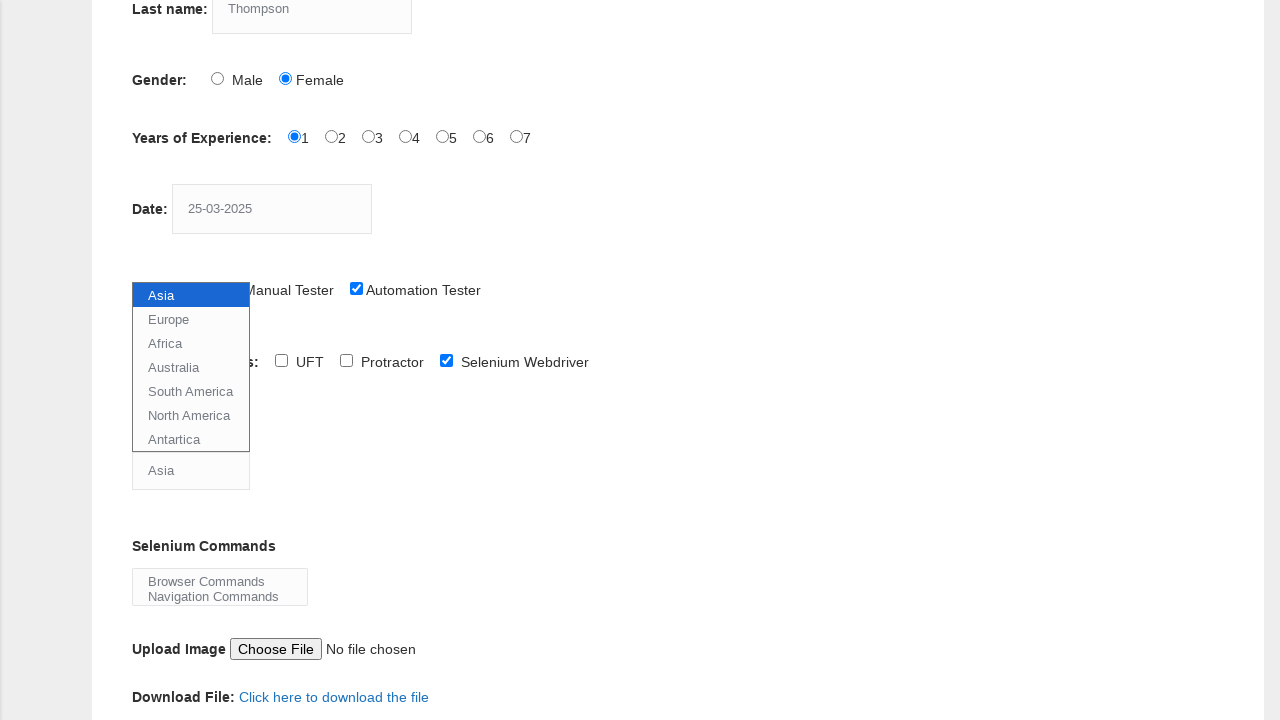

Selected Europe from continents dropdown on select#continents
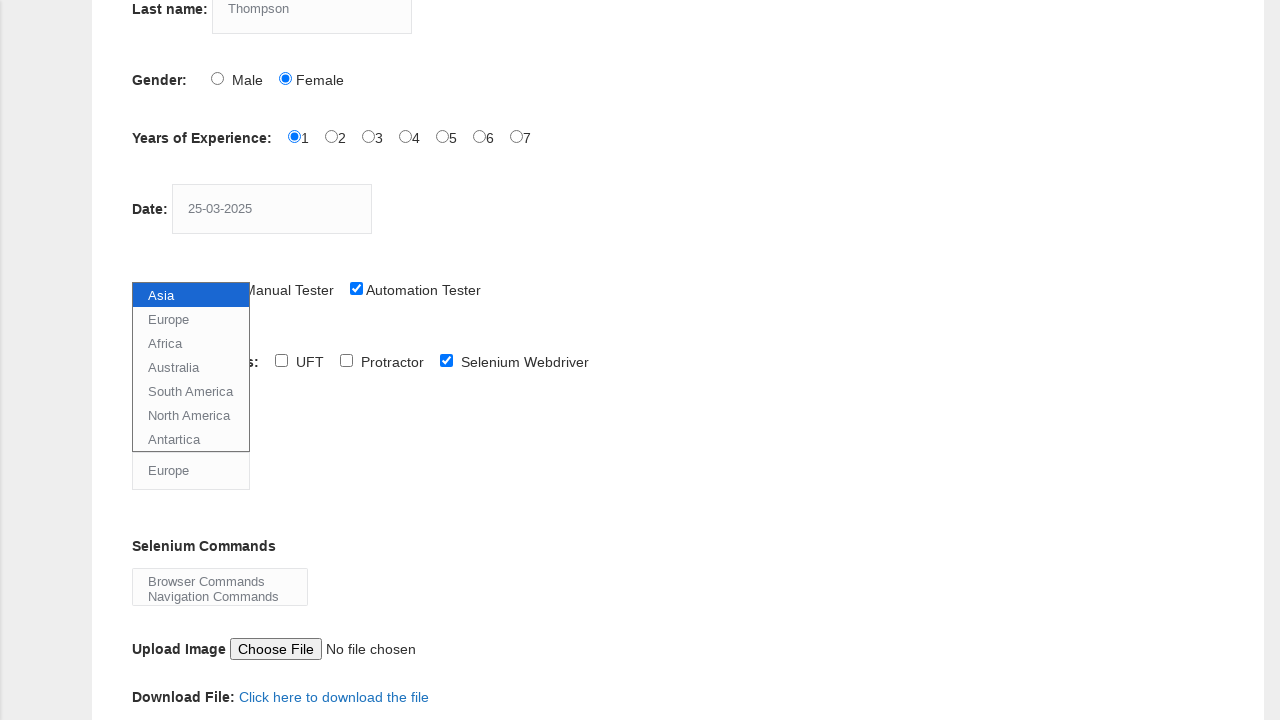

Clicked submit button to submit the form at (157, 360) on button#submit
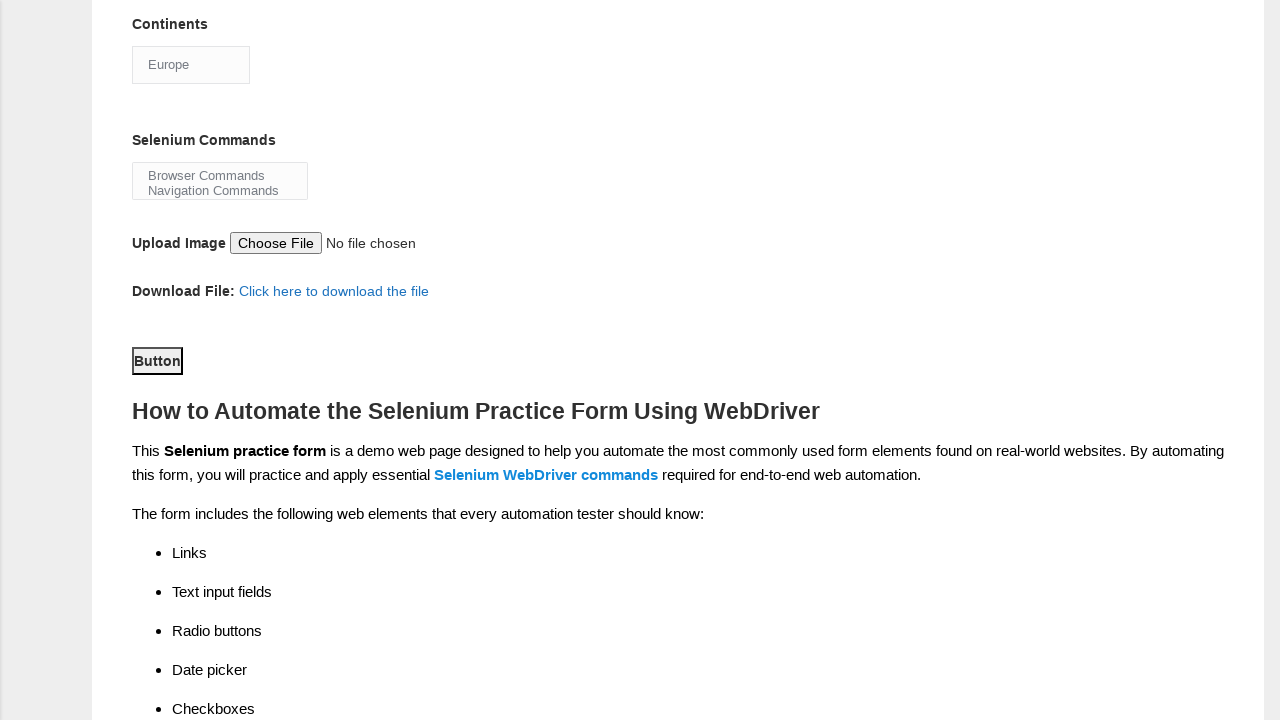

Waited 2 seconds for form submission to complete
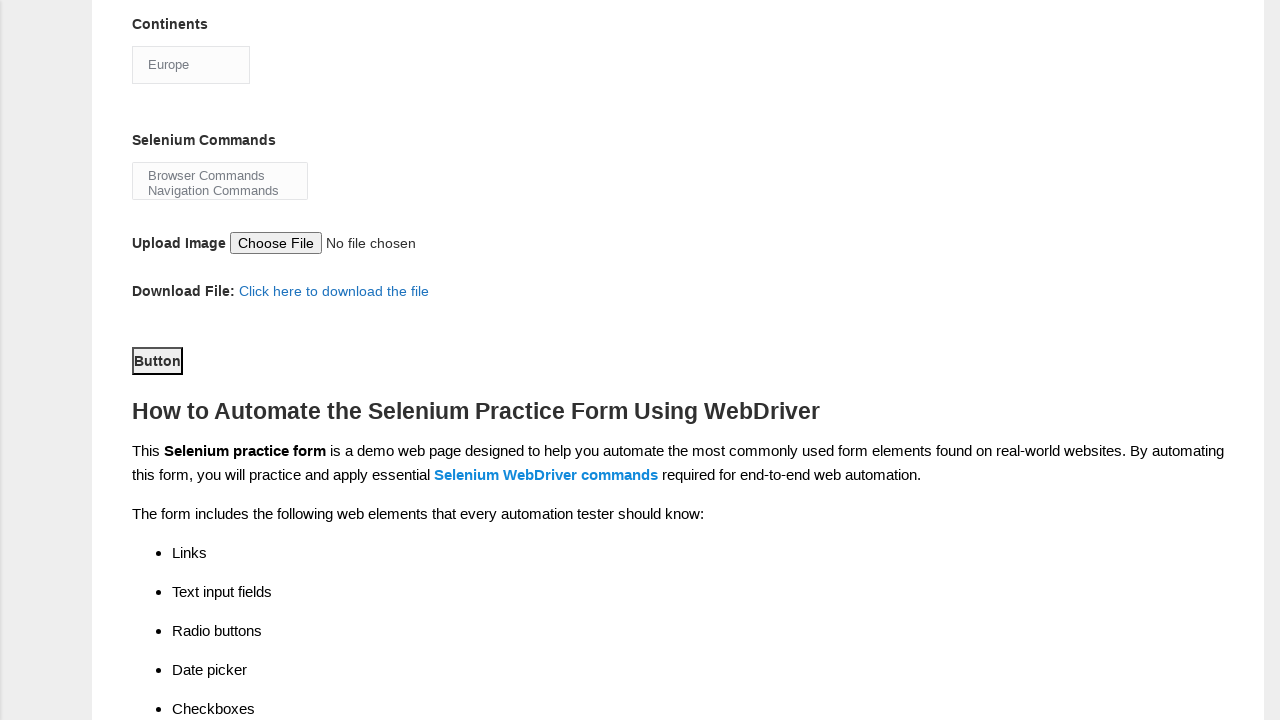

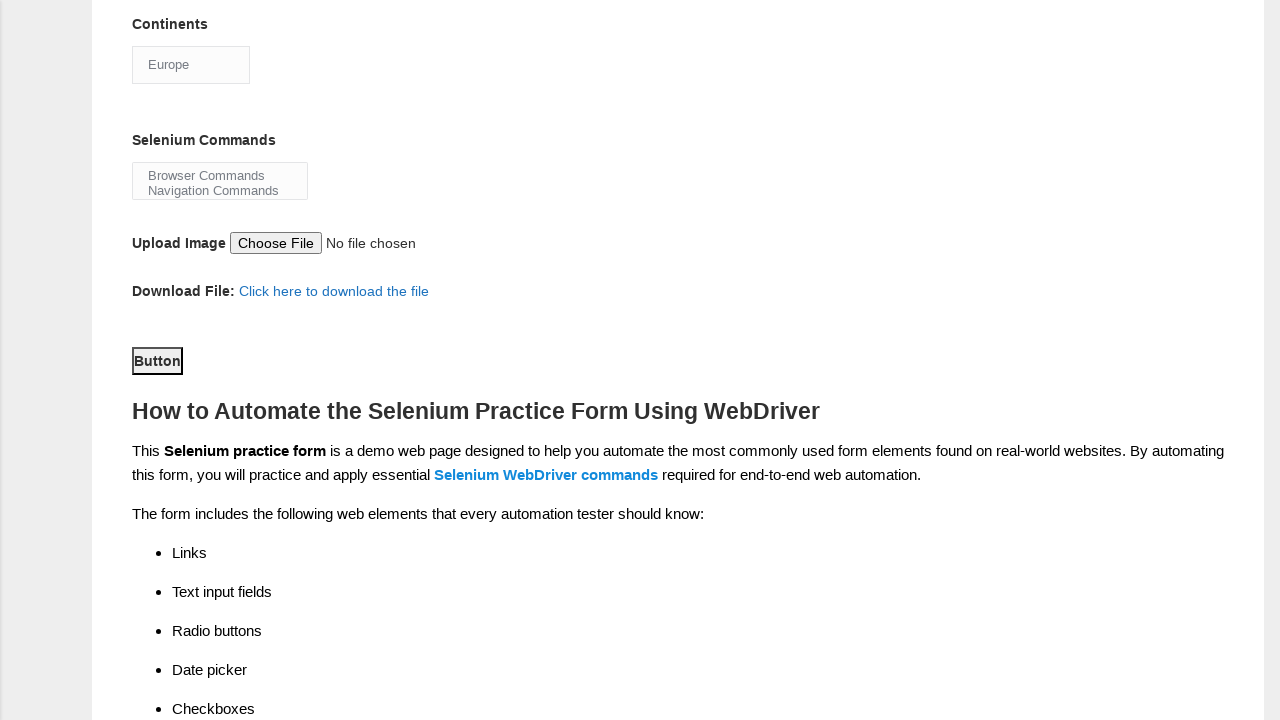